Tests dynamic loading by clicking a Start button and verifying that "Hello World!" text appears after waiting for content to load

Starting URL: https://automationfc.github.io/dynamic-loading/

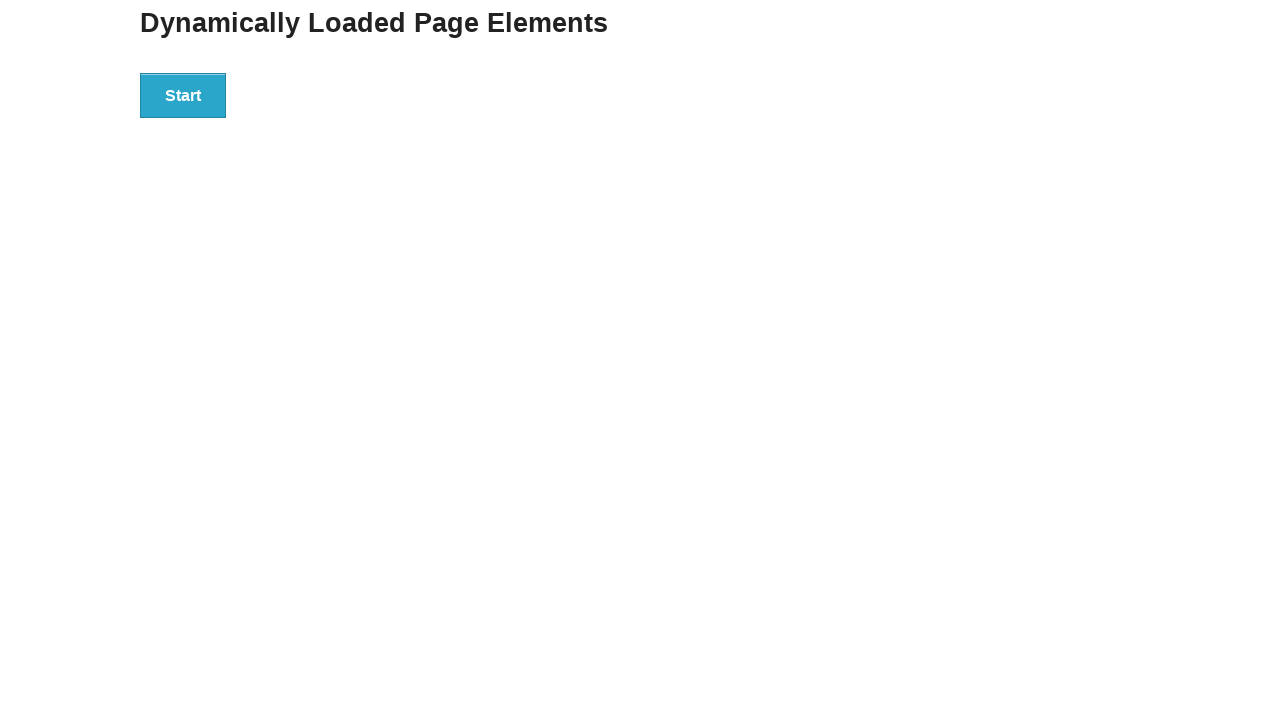

Navigated to dynamic loading test page
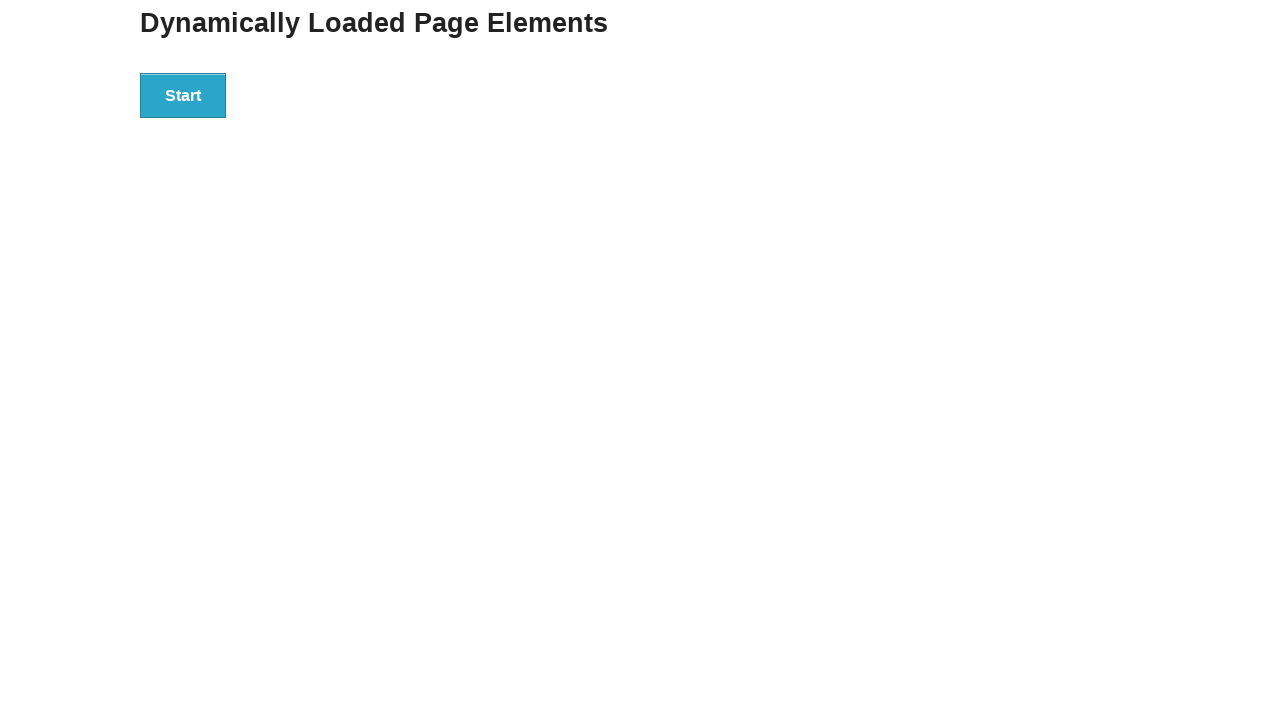

Clicked Start button to trigger dynamic loading at (183, 95) on xpath=//button[normalize-space()='Start']
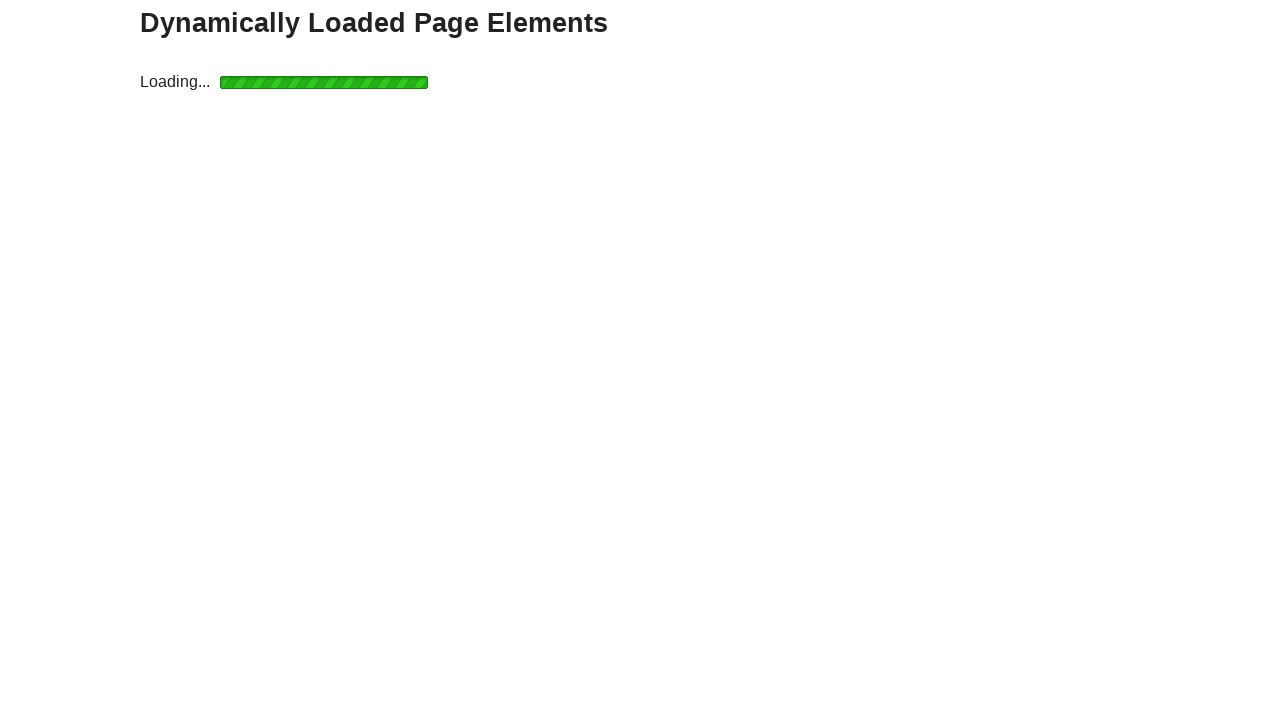

Waited for 'Hello World!' text to appear and become visible
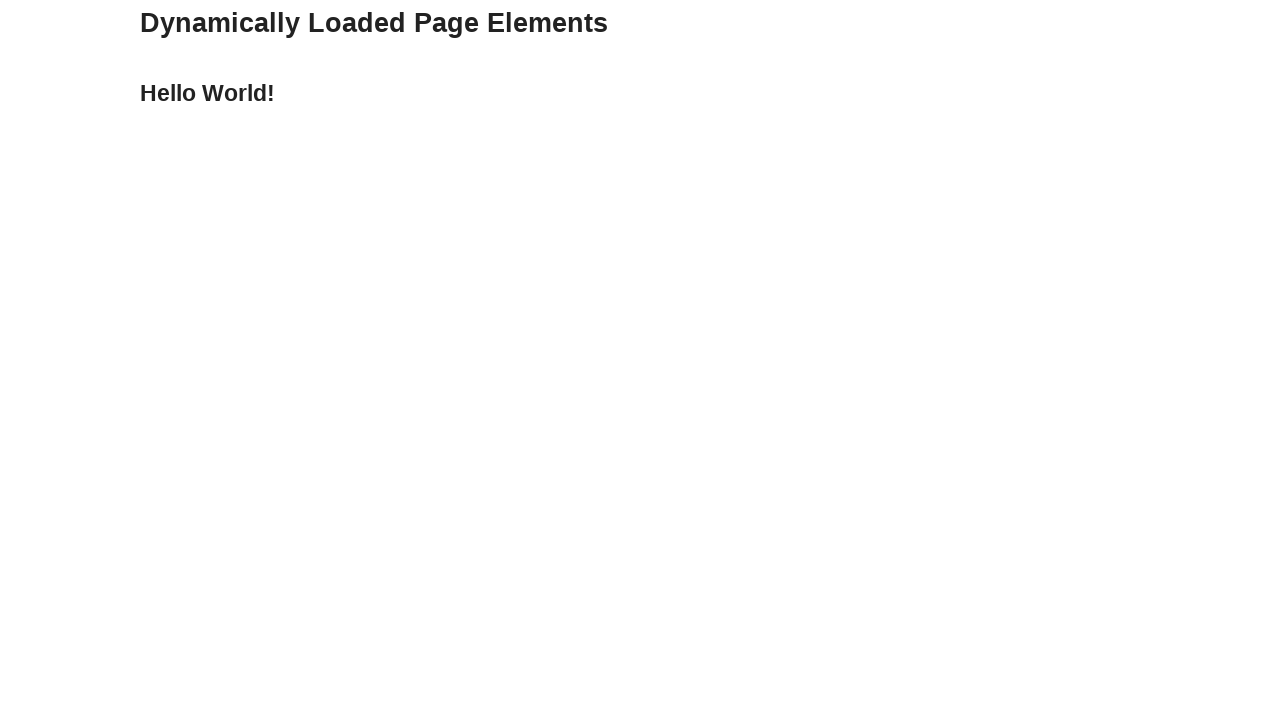

Verified 'Hello World!' element is visible
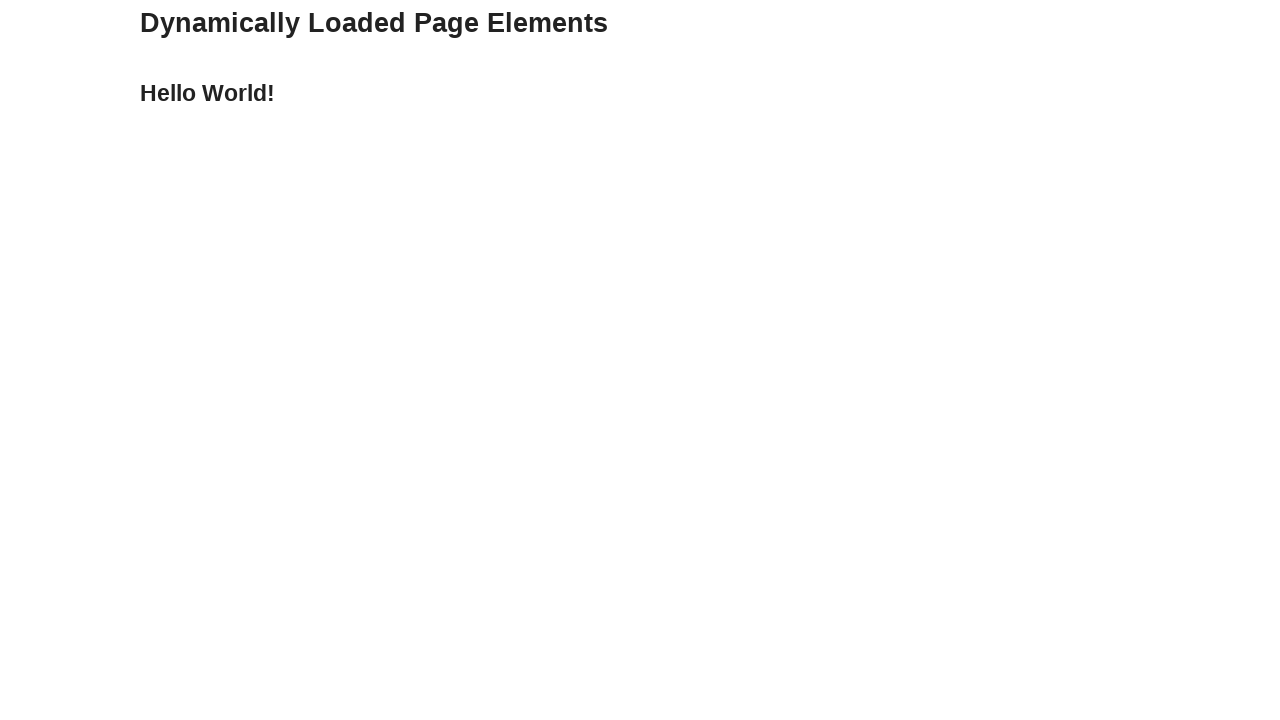

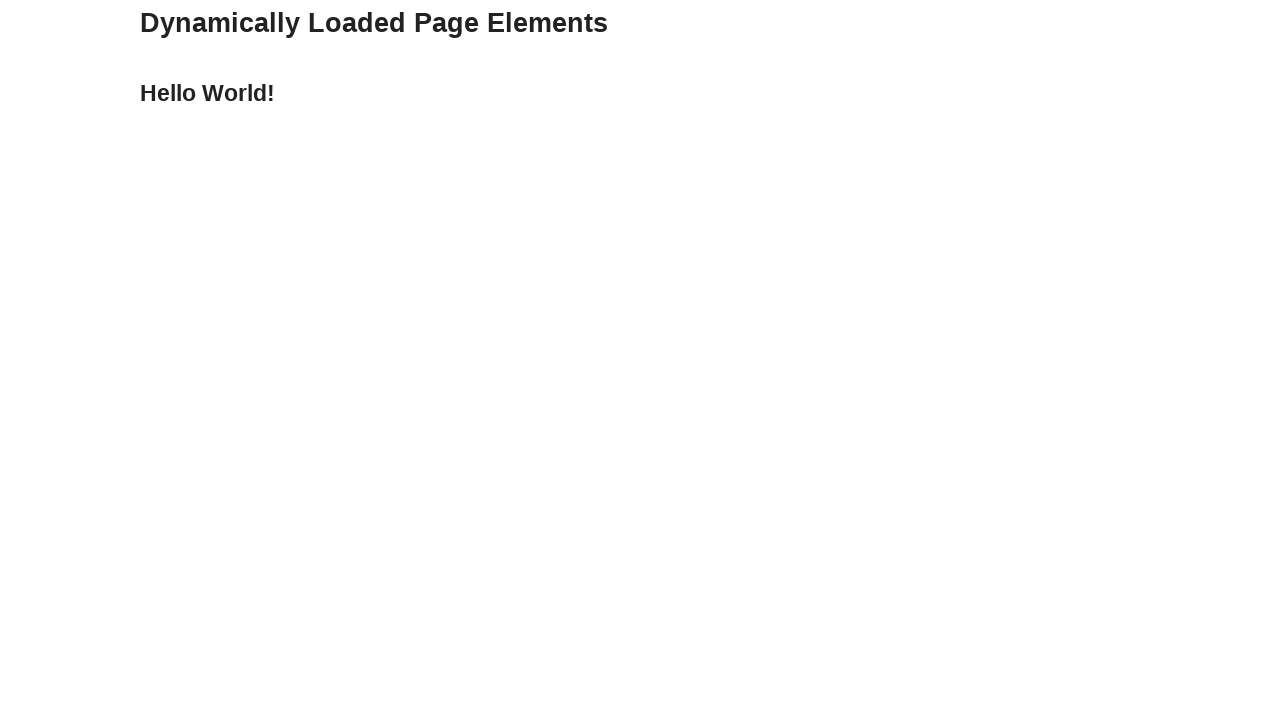